Tests selecting an option by visible text from the Old Style Select Menu dropdown by selecting "Blue" and verifying the selection

Starting URL: https://demoqa.com/select-menu

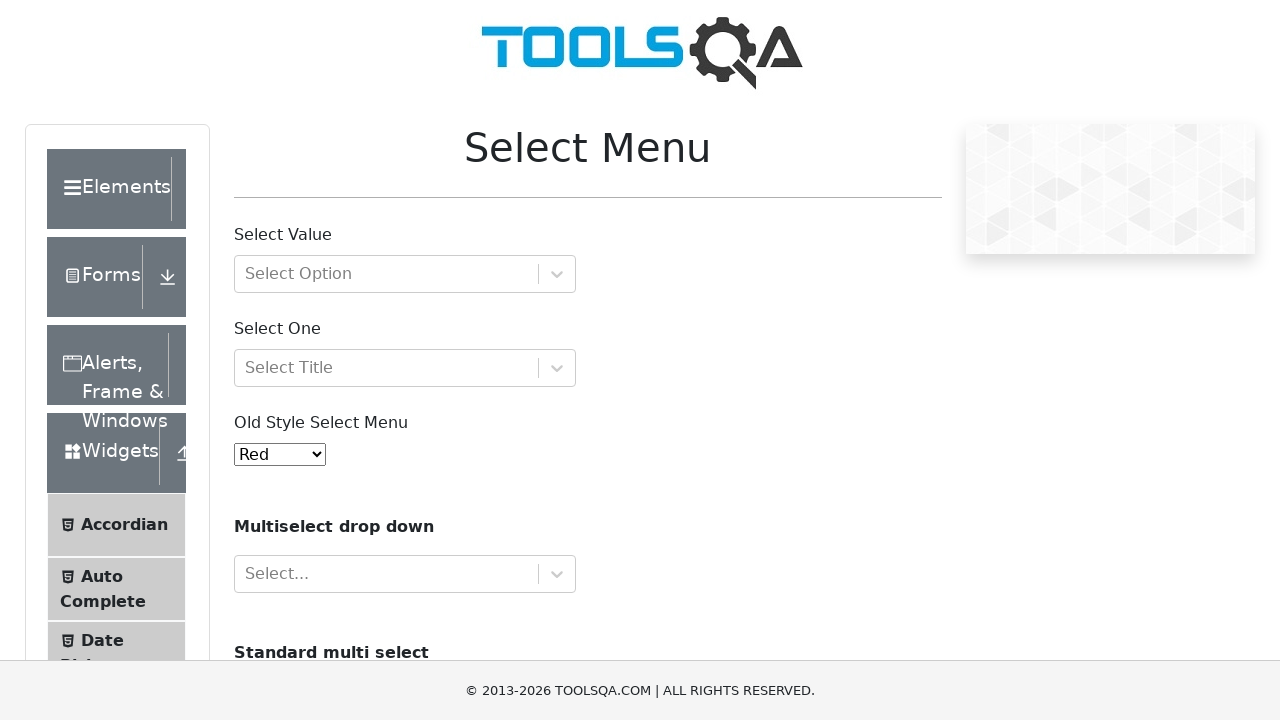

Old Style Select Menu dropdown is visible
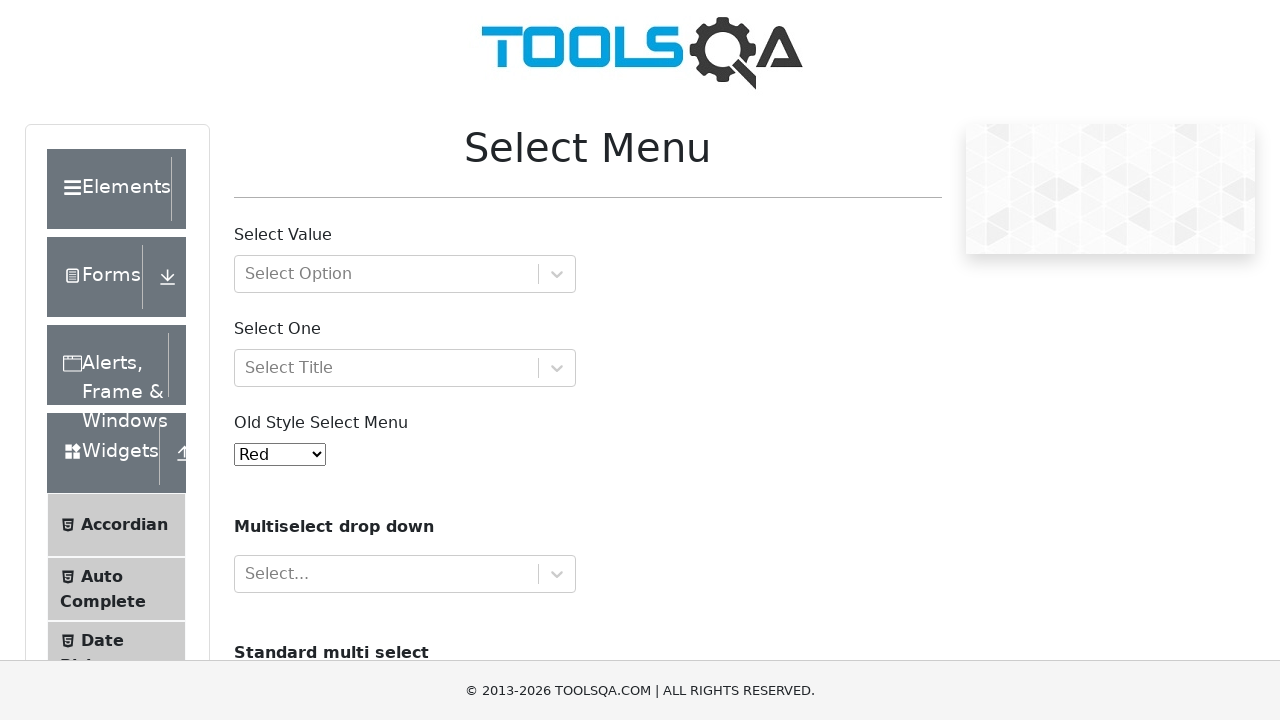

Selected 'Blue' option from the dropdown by visible text on #oldSelectMenu
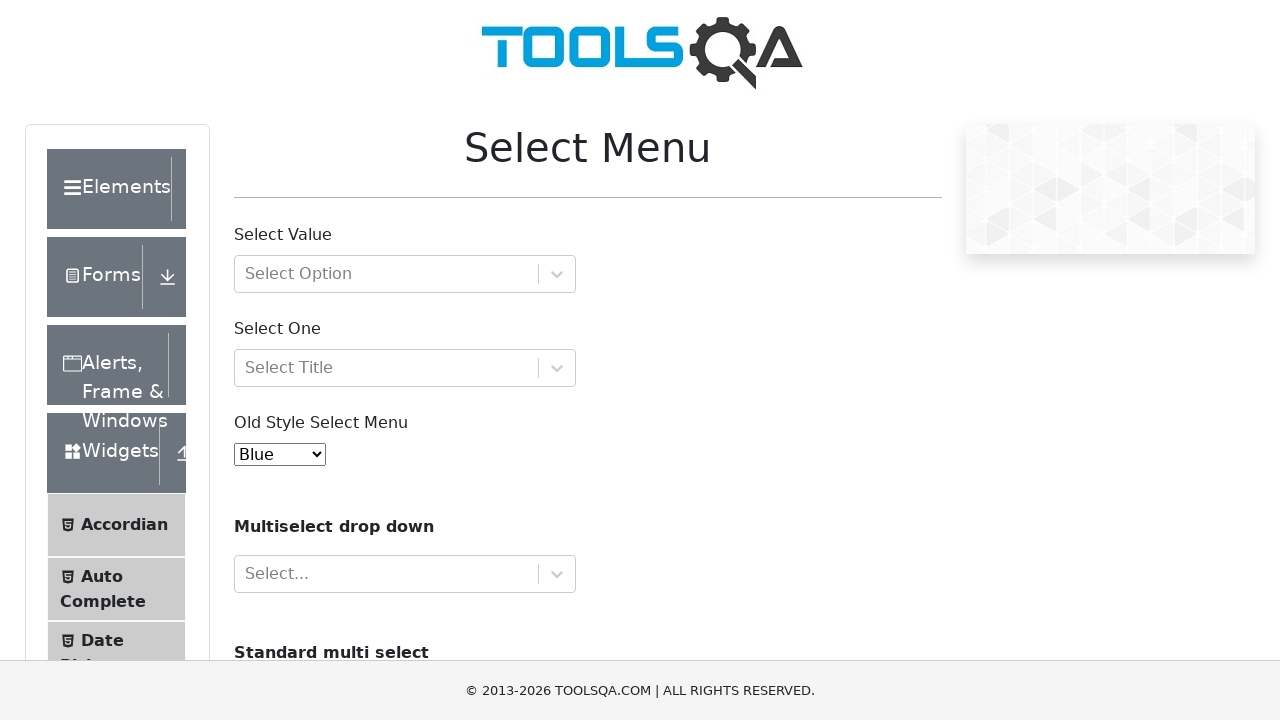

Retrieved the selected value from the dropdown
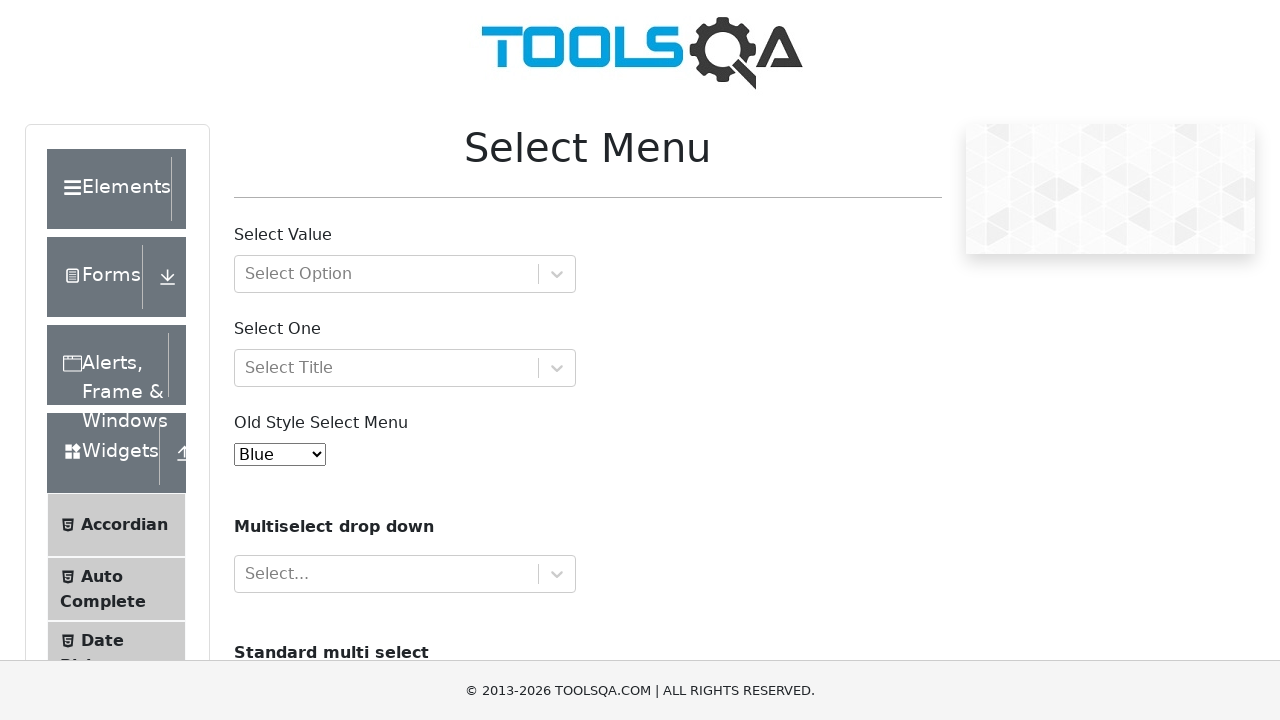

Verified that 'Blue' option is selected (value='1')
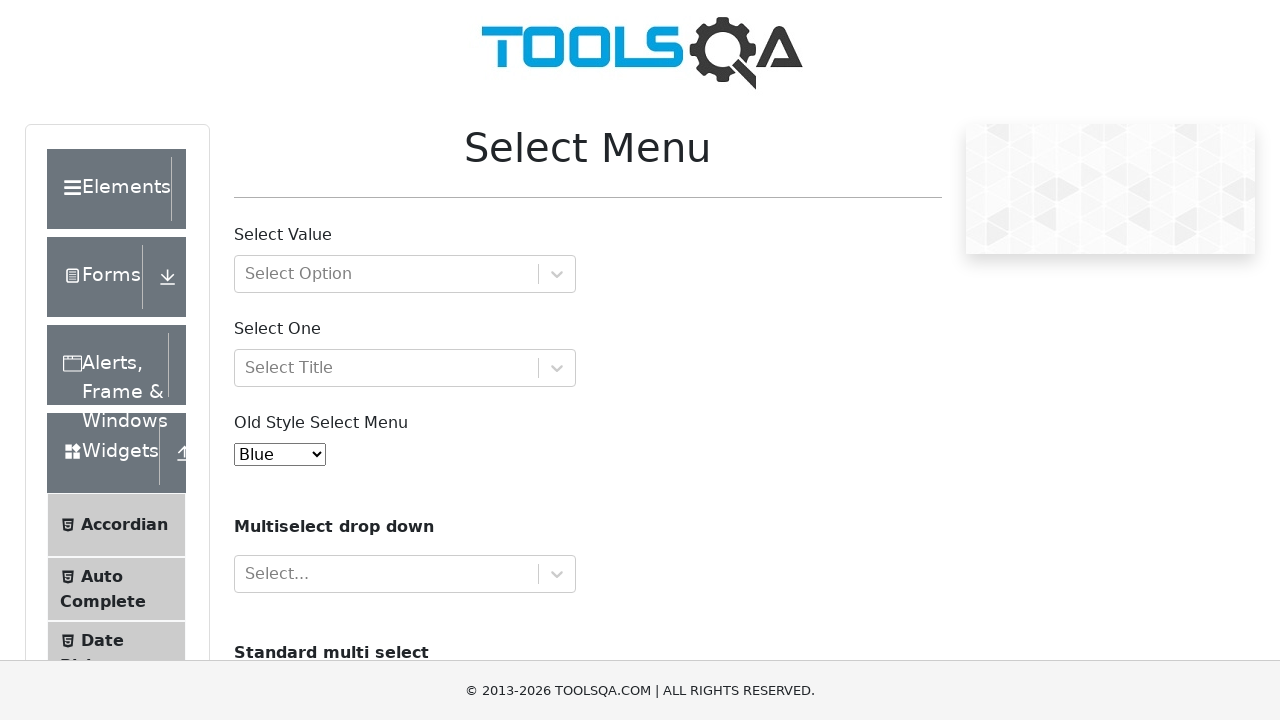

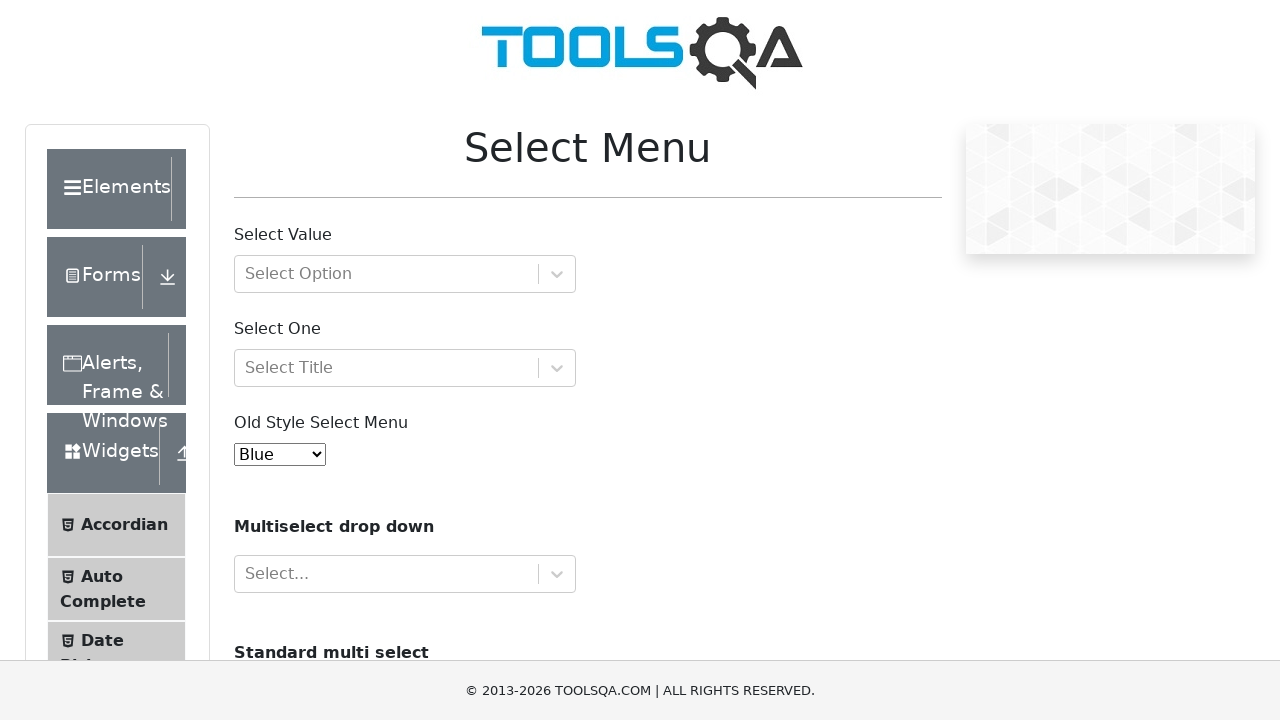